Navigates to the login page, leaves username and password empty, clicks login, and verifies error message is displayed

Starting URL: https://the-internet.herokuapp.com/

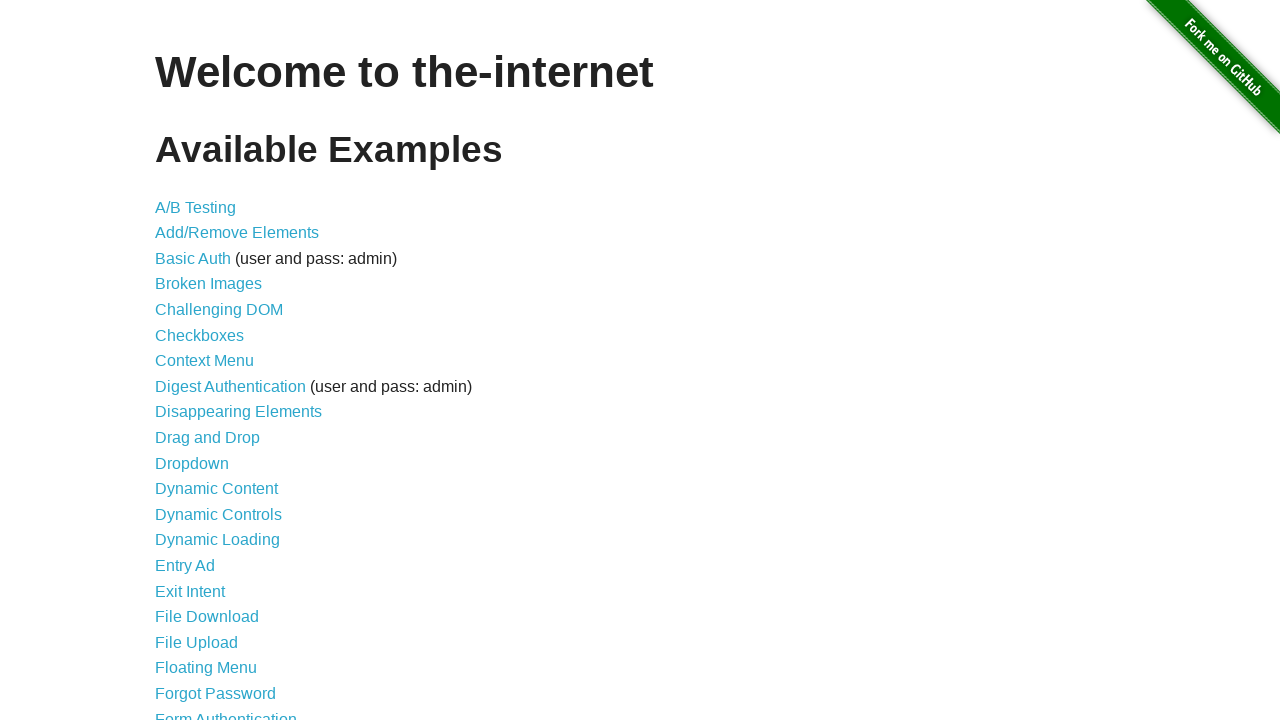

Clicked on Form Authentication link at (226, 712) on text=Form Authentication
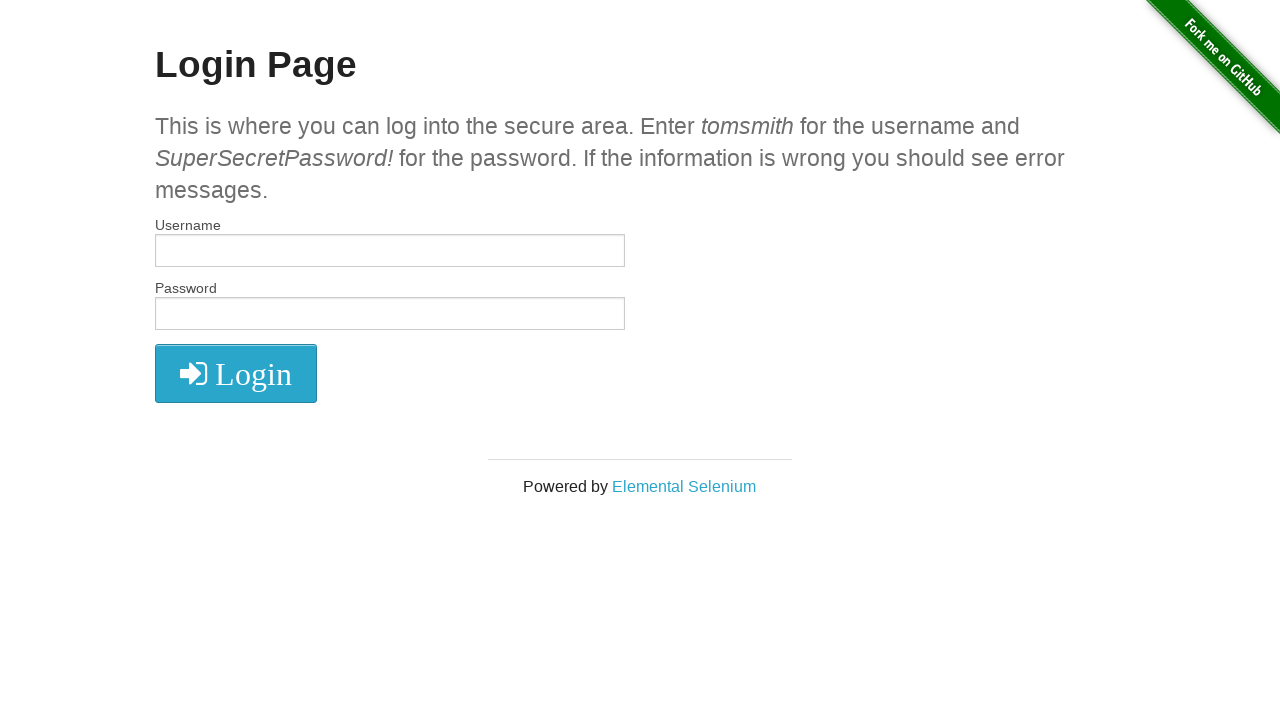

Left username field empty on #username
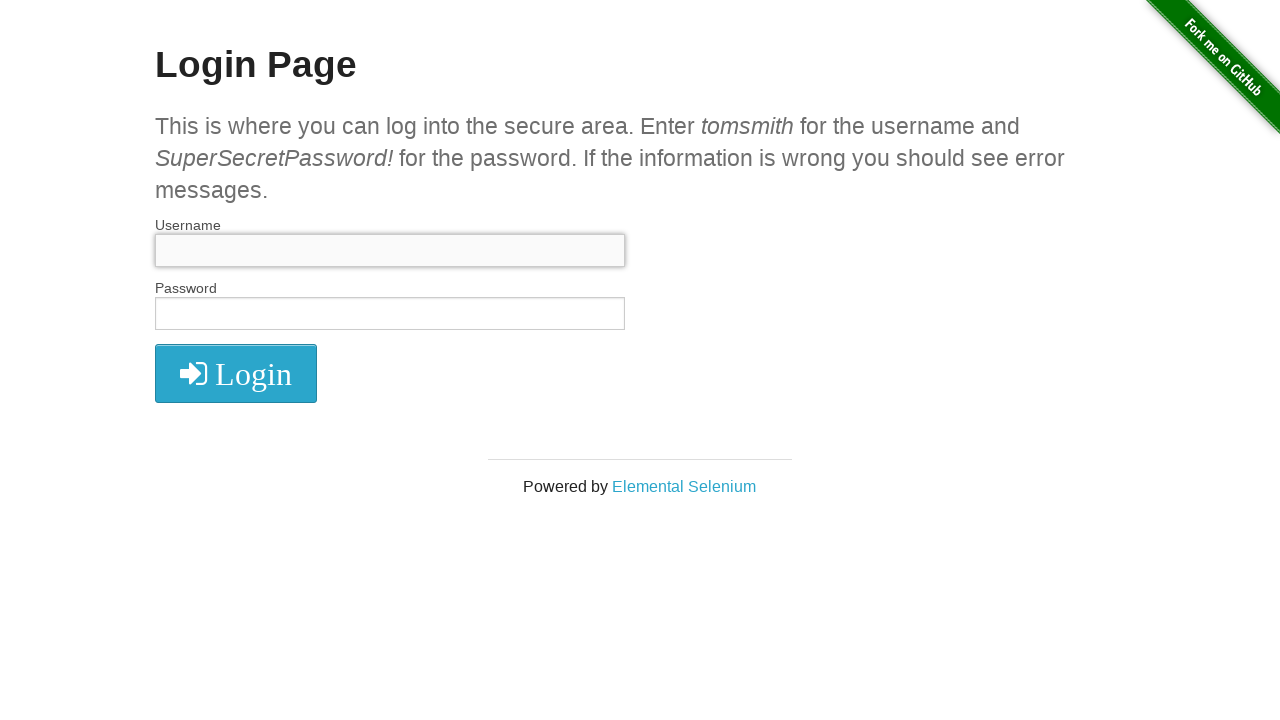

Left password field empty on #password
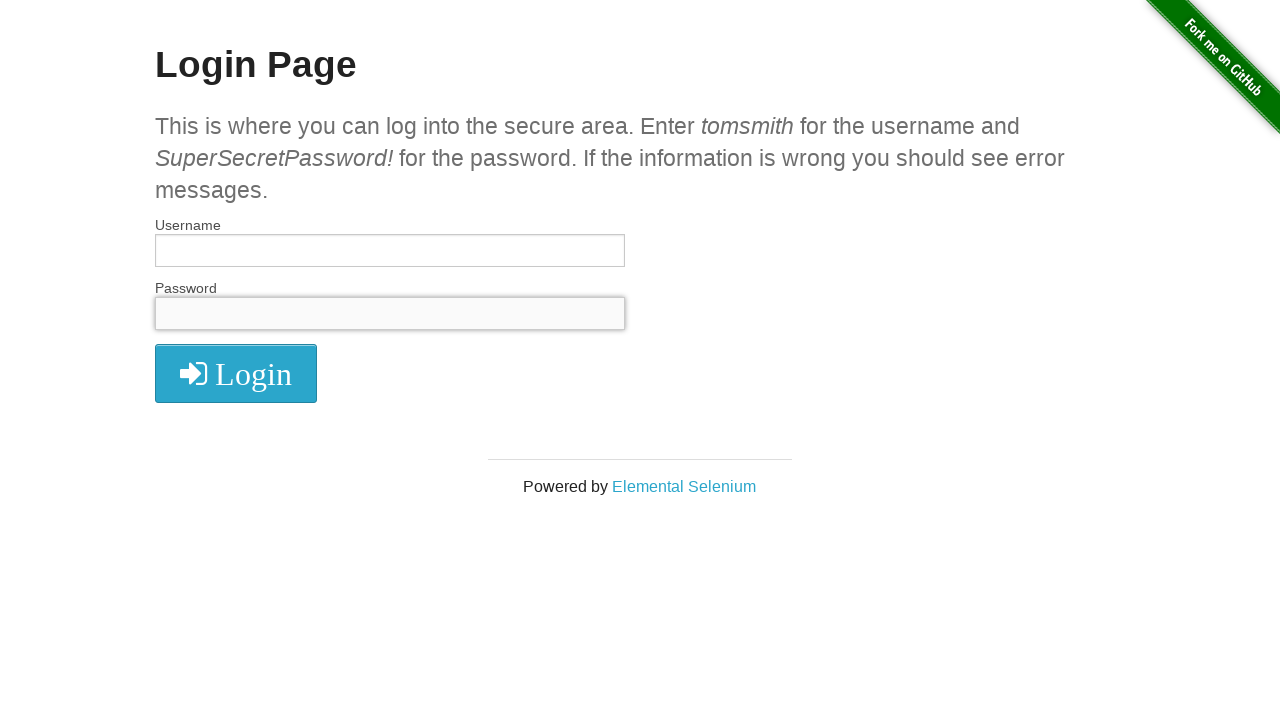

Clicked login button with empty credentials at (236, 373) on #login button
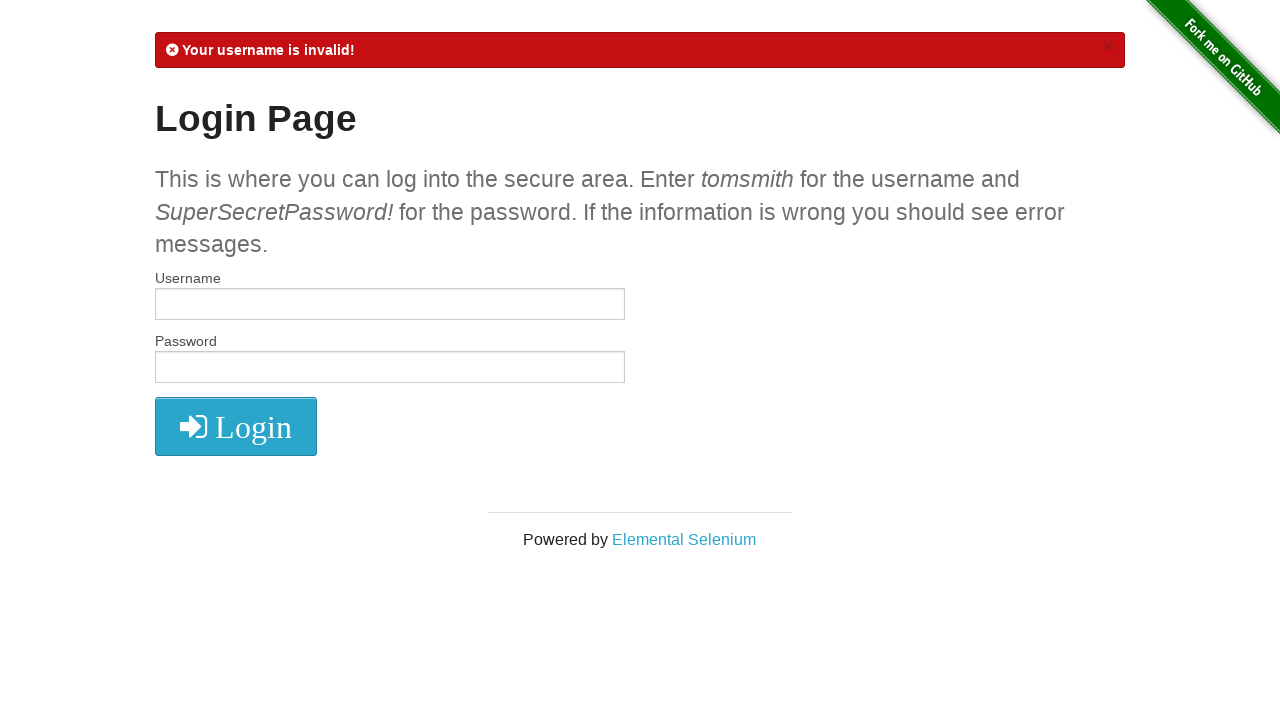

Error message appeared on the page
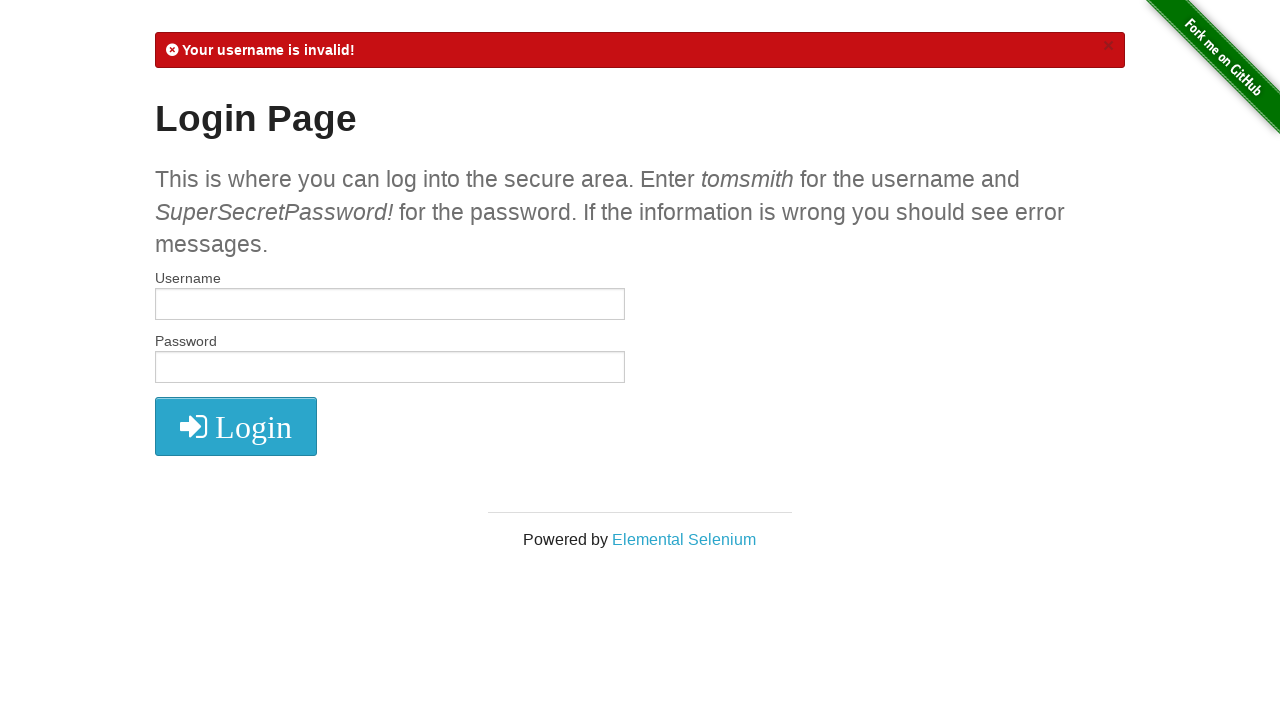

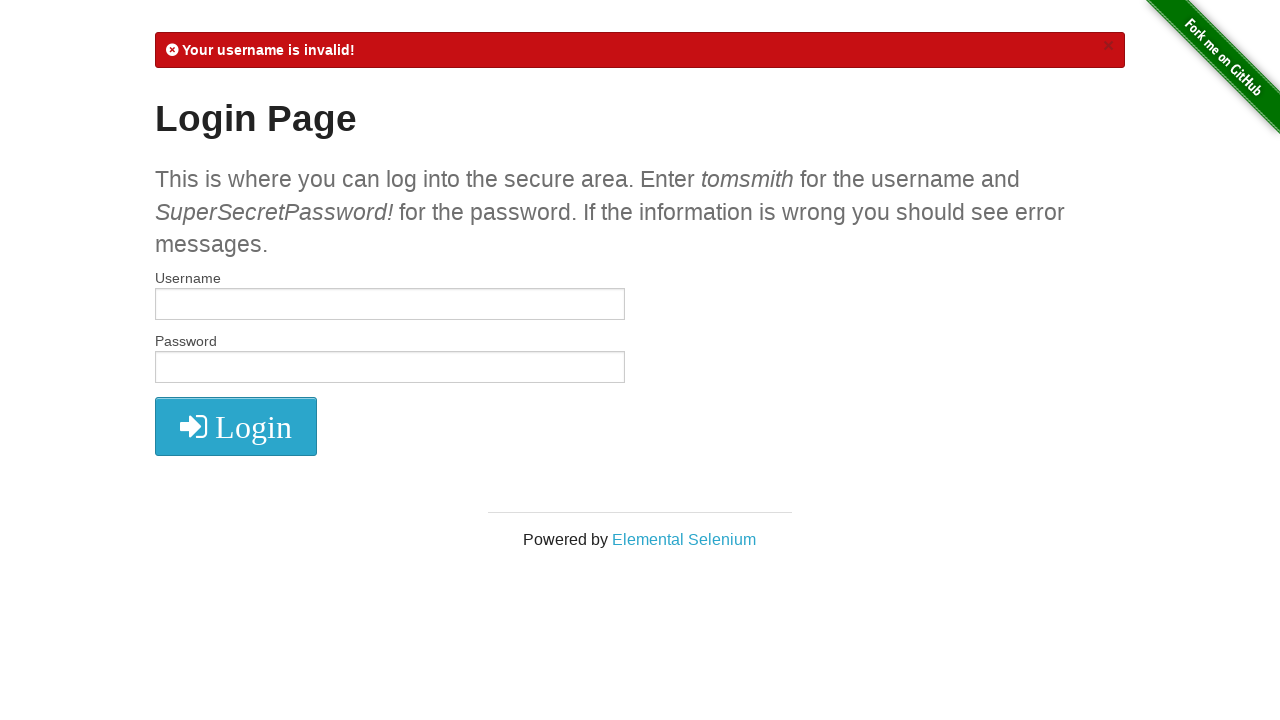